Navigates to the Horizontal Slider page

Starting URL: https://the-internet.herokuapp.com/

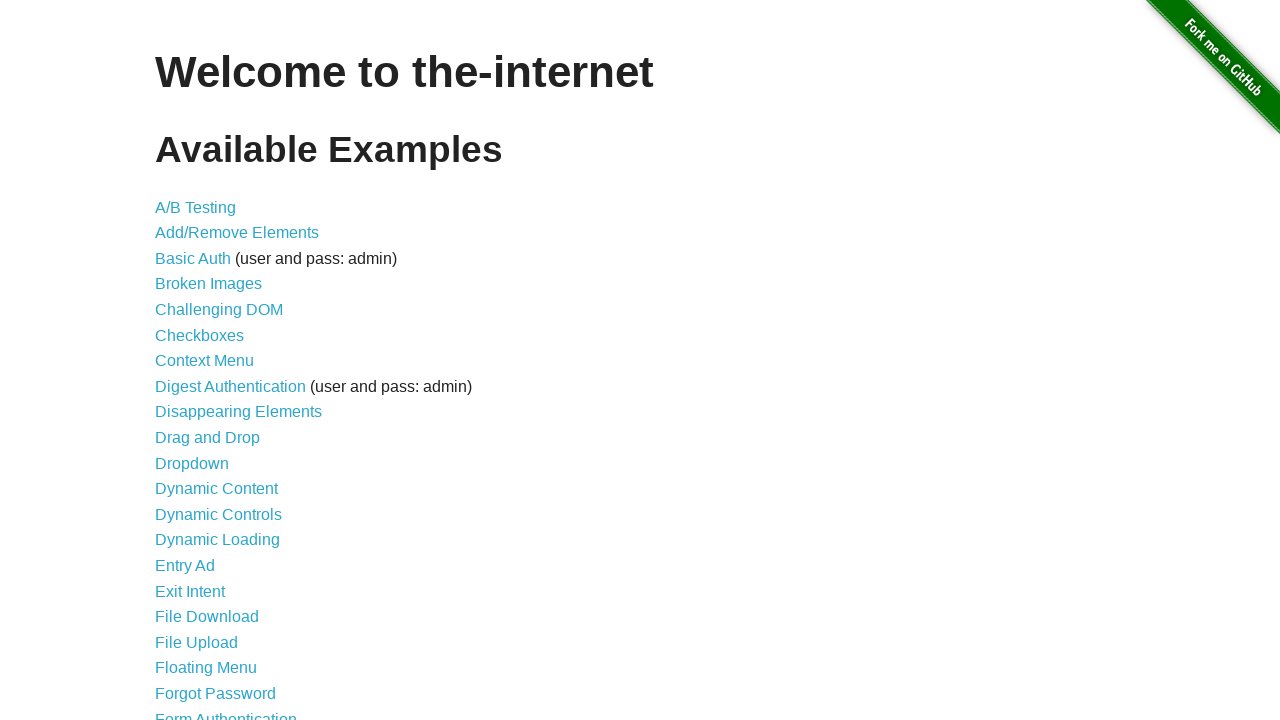

Clicked on Horizontal Slider link at (214, 361) on a[href='/horizontal_slider']
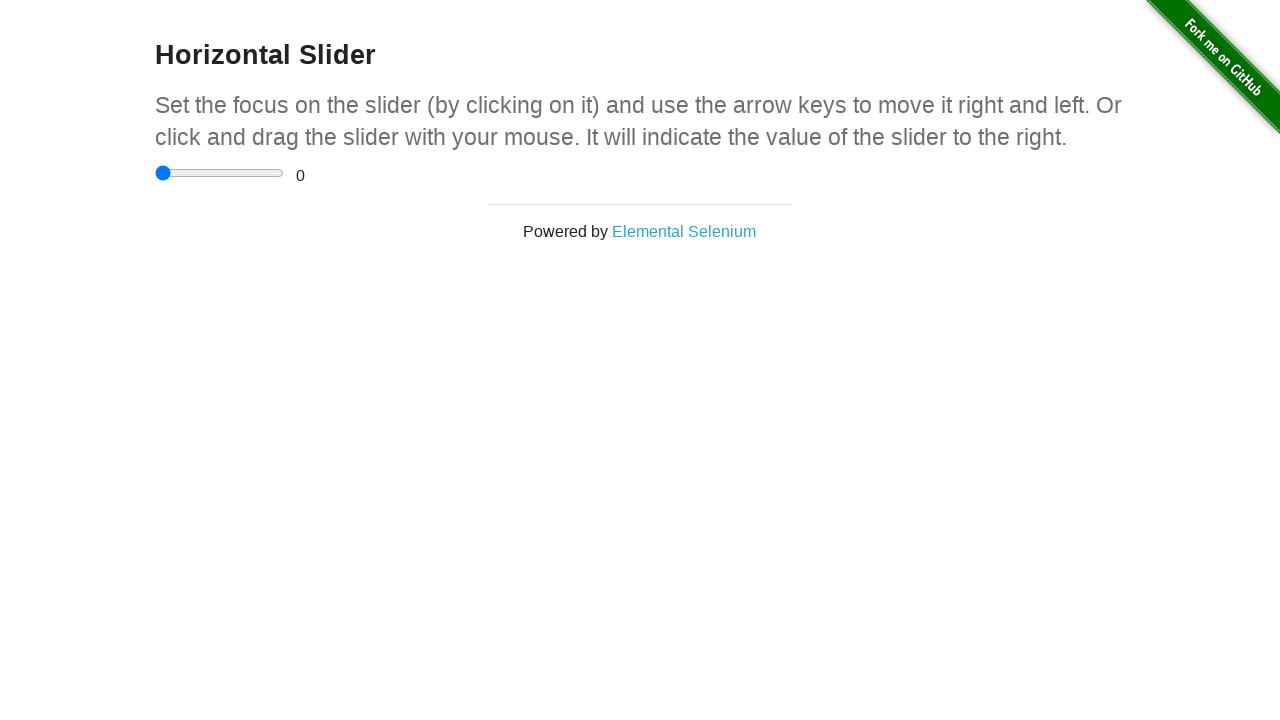

Horizontal Slider page loaded
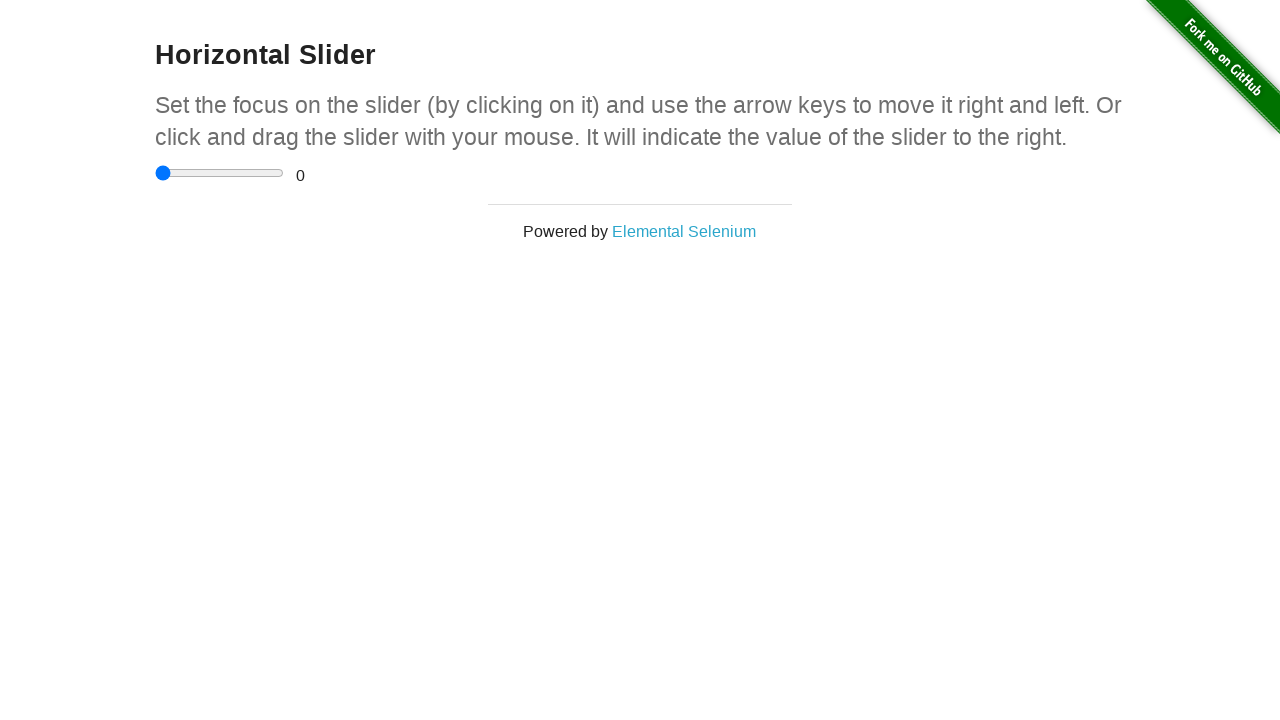

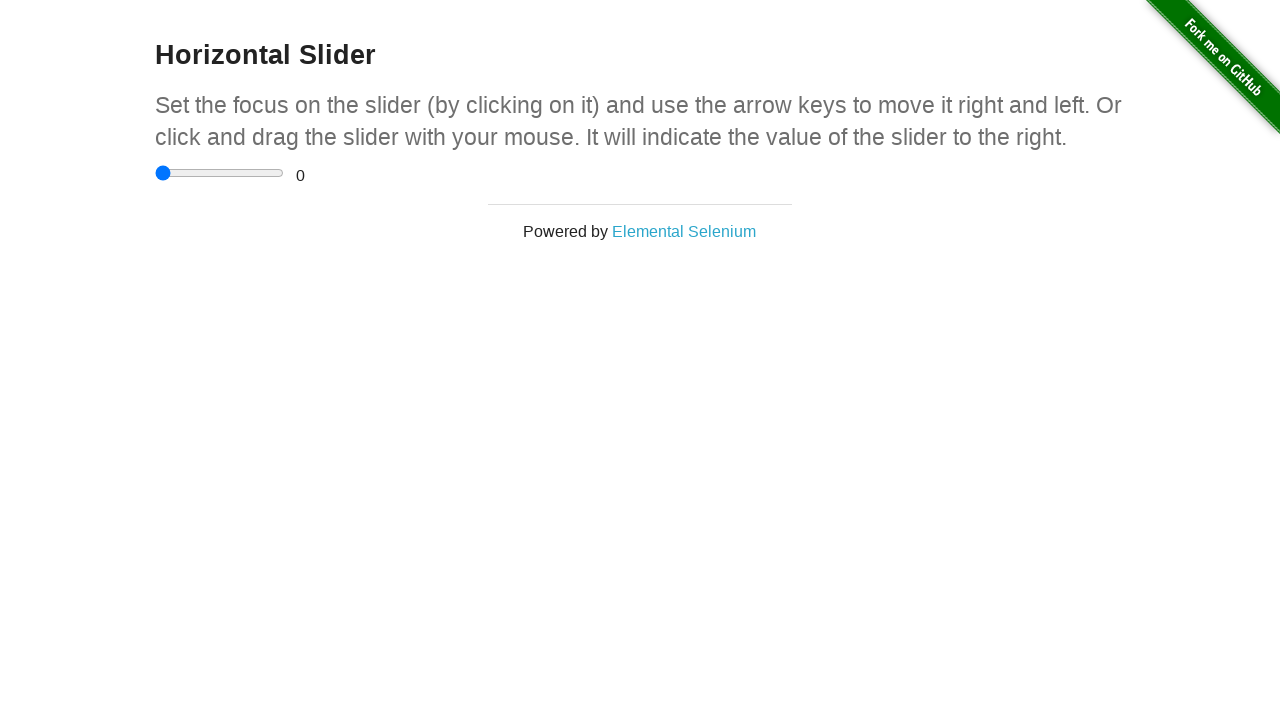